Tests dismissing the alert popup when clicking the button and verifying the page shows a message indicating the user chose to stay

Starting URL: https://kristinek.github.io/site/examples/alerts_popups

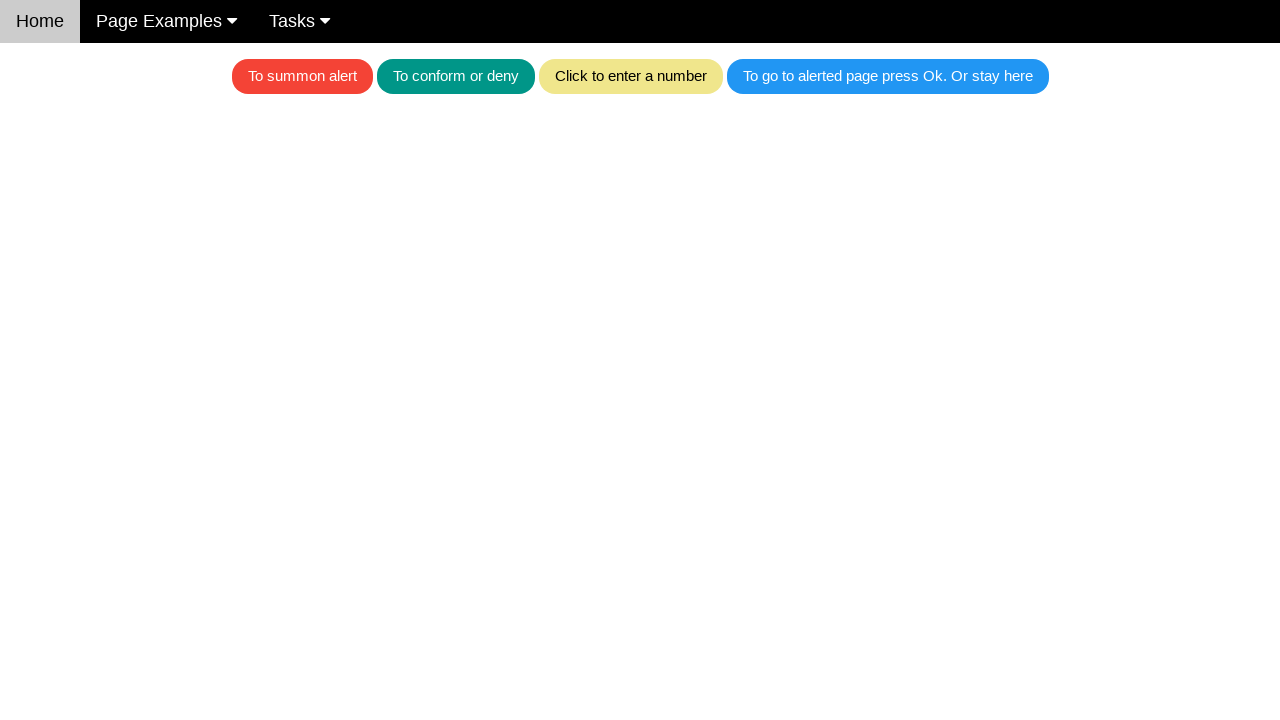

Set up dialog handler to dismiss the alert popup
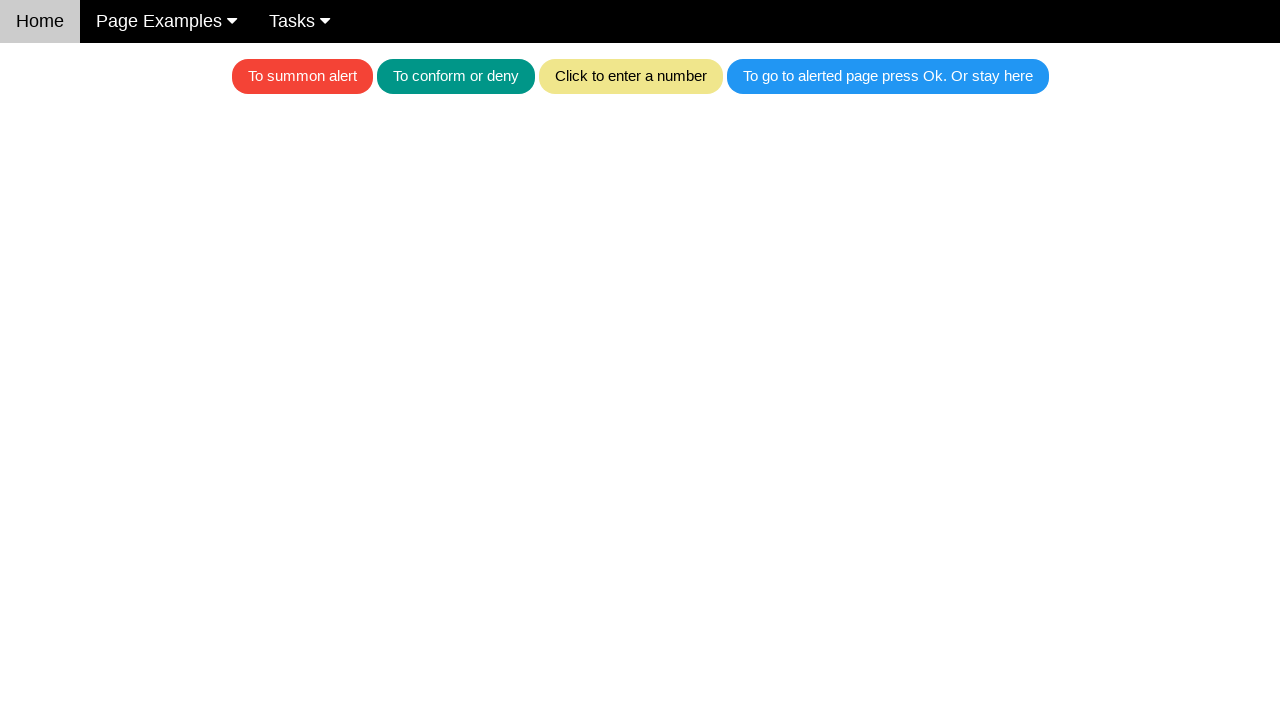

Clicked the blue button to trigger the alert at (888, 76) on .w3-blue
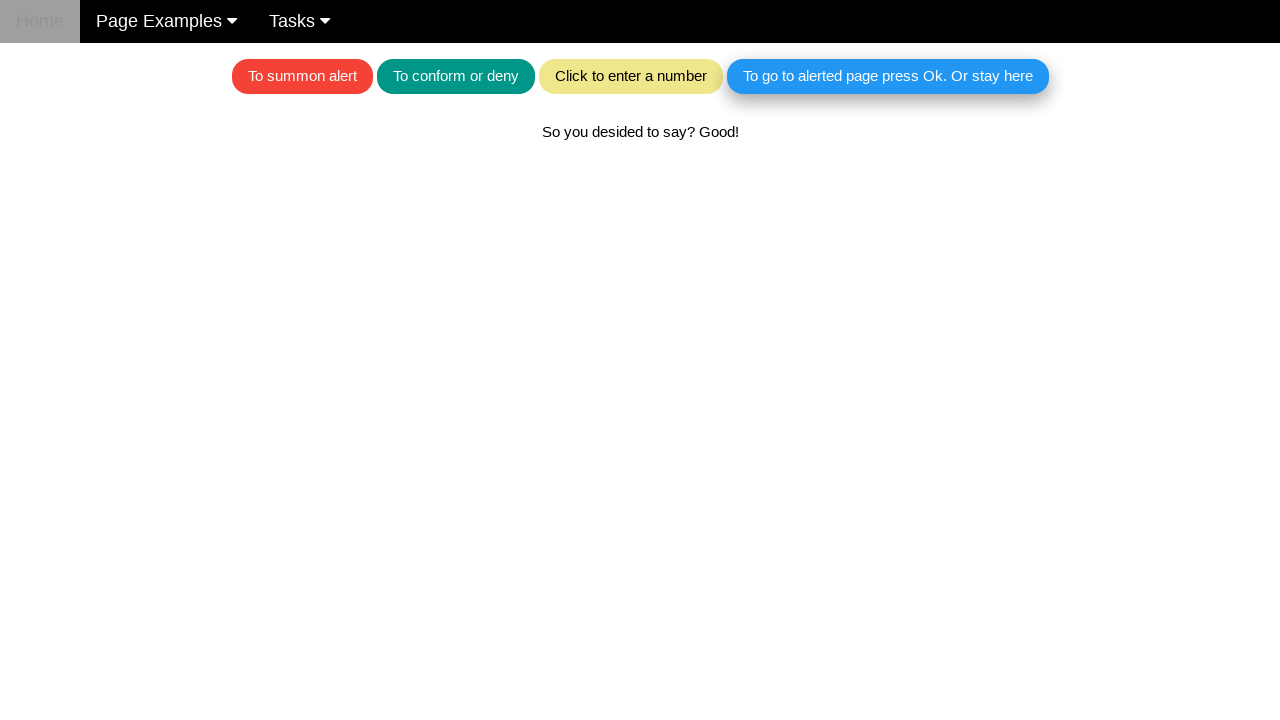

Alert confirmation message element loaded
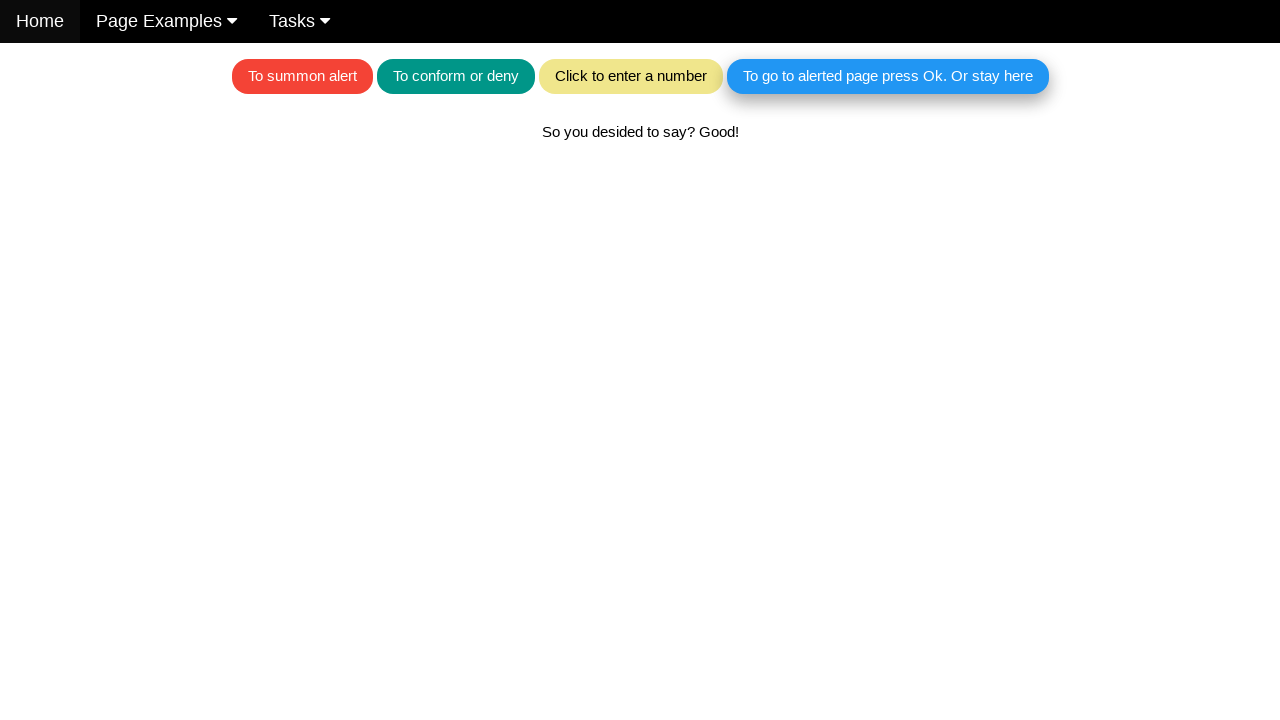

Verified the page shows the 'decided to stay' message
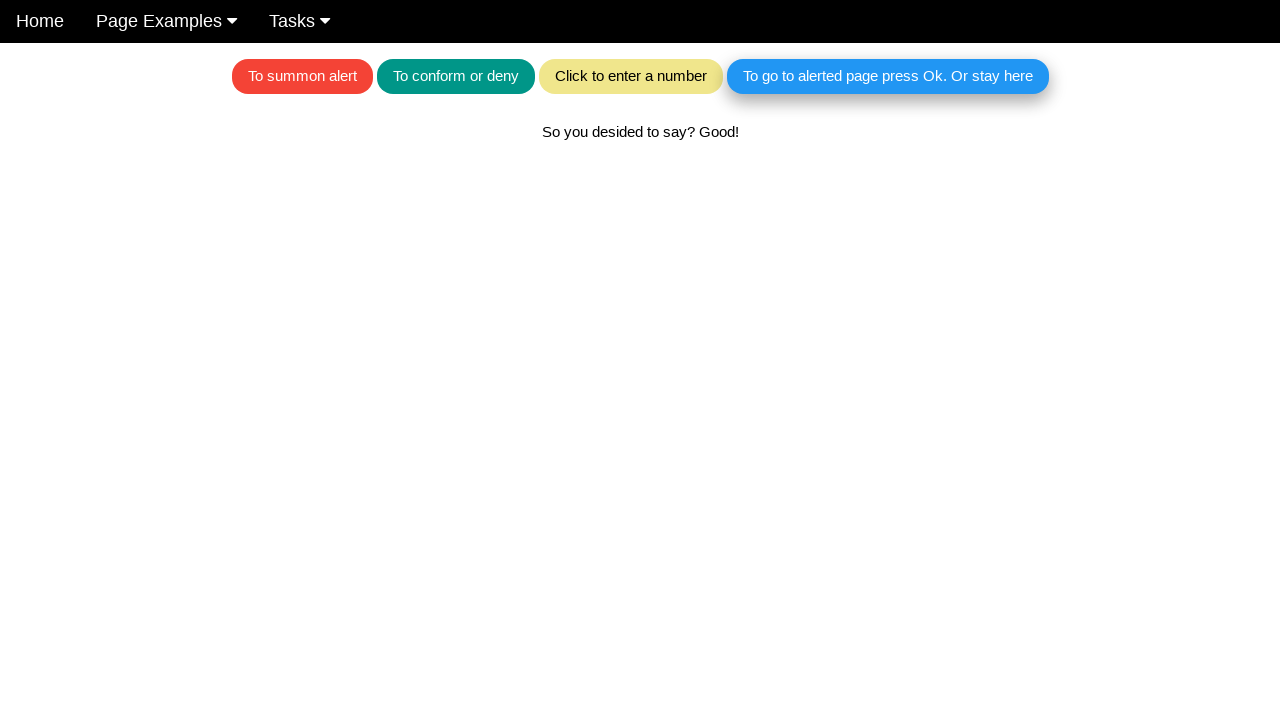

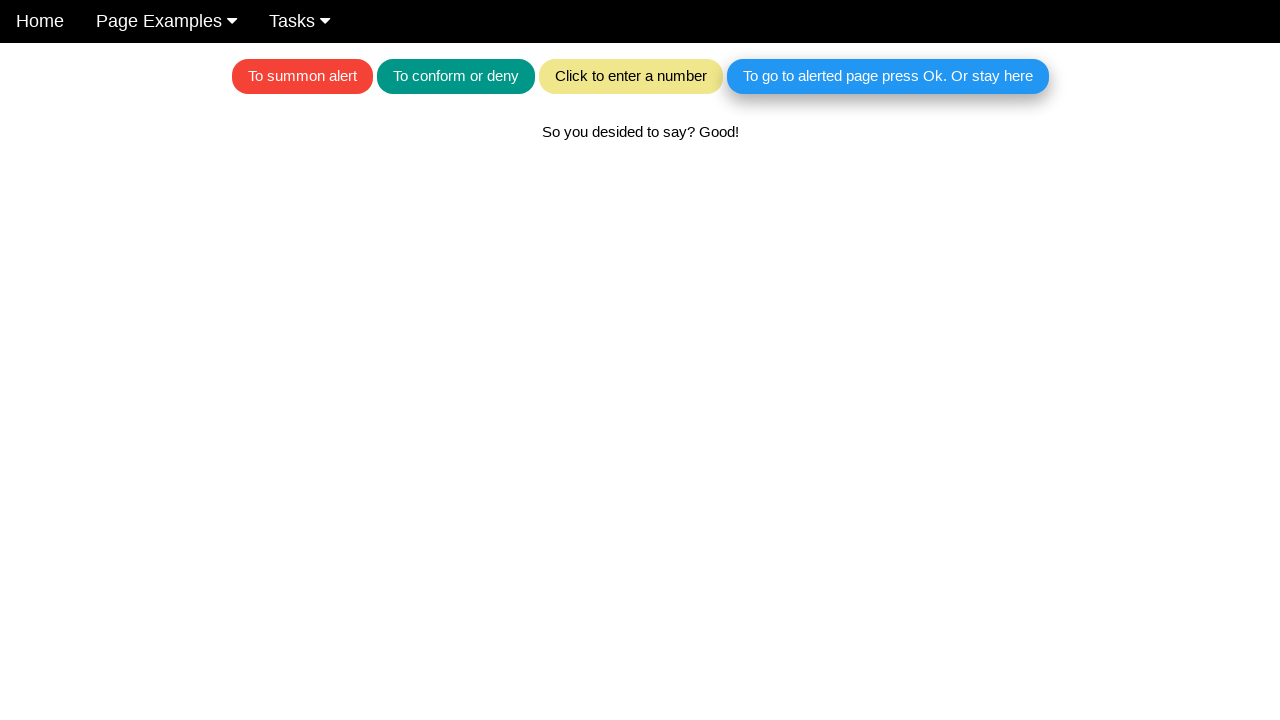